Tests clicking a button with a dynamically generated ID on UI Test Automation Playground's dynamic ID test page

Starting URL: http://uitestingplayground.com/dynamicid

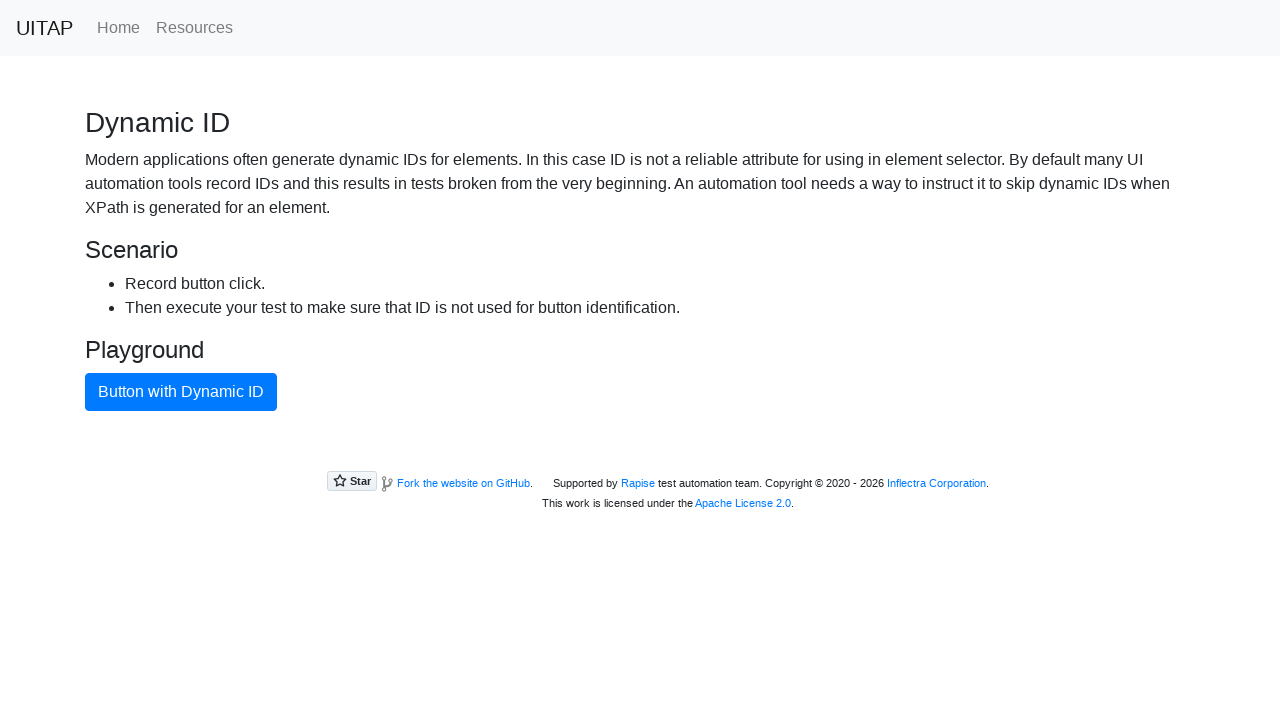

Navigated to UI Test Automation Playground dynamic ID test page
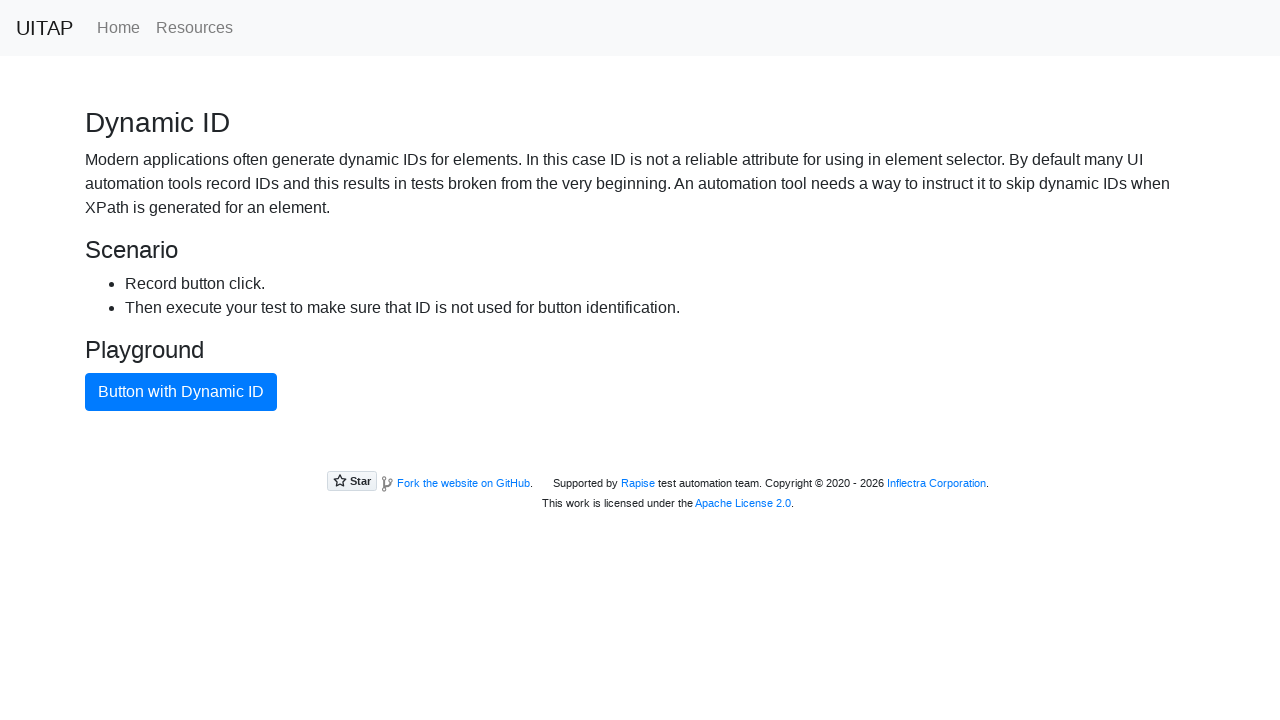

Clicked button with dynamically generated ID using class and text selector at (181, 392) on button.btn-primary:has-text('Button with Dynamic ID')
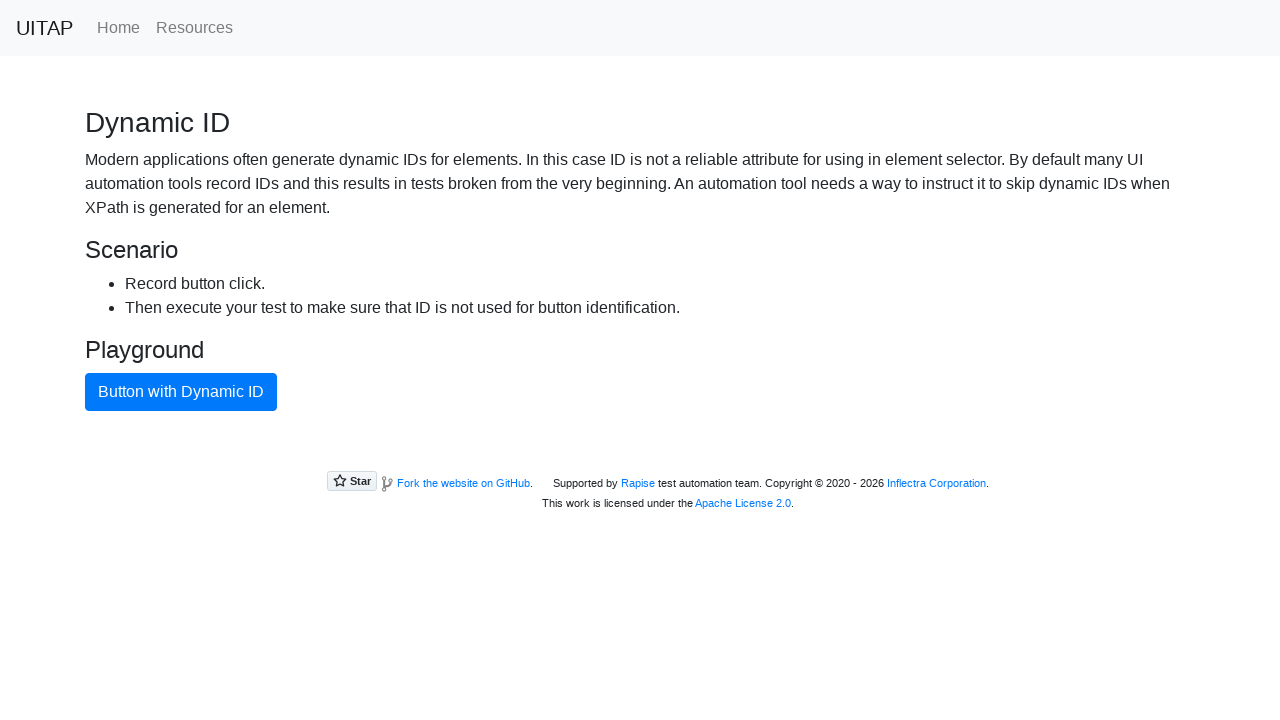

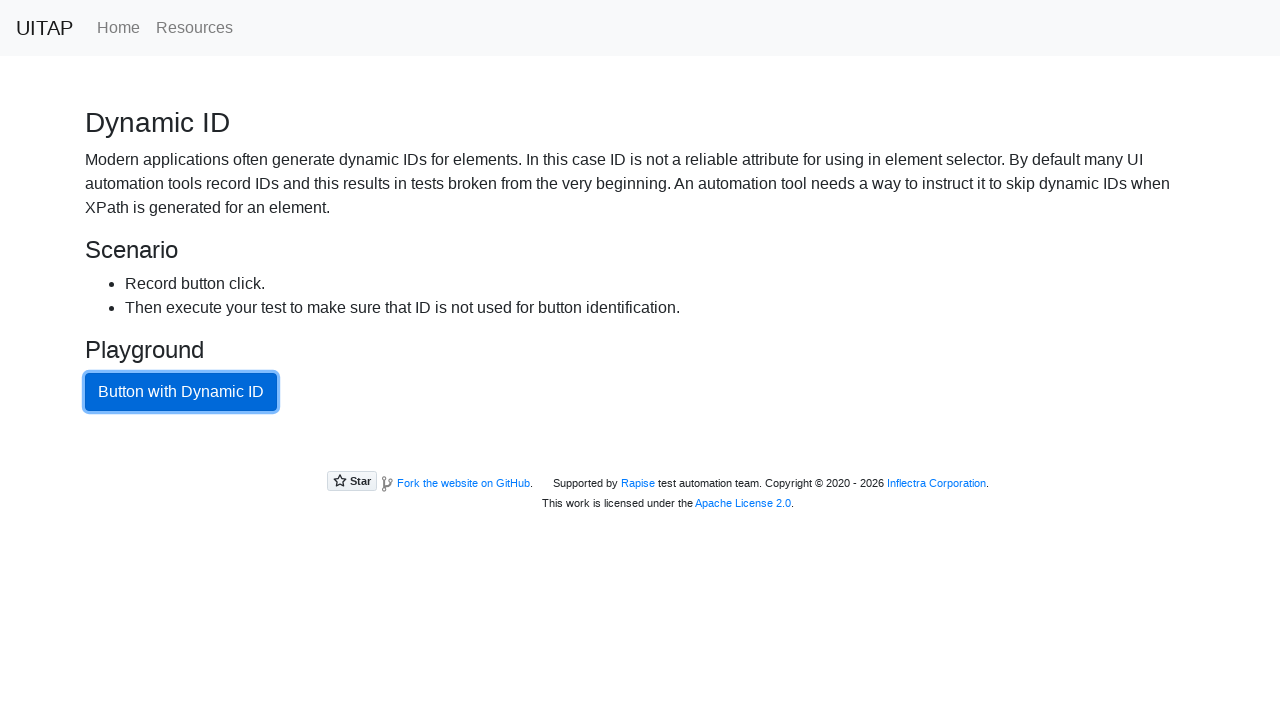